Tests dynamic element visibility by waiting for a button that appears after a delay on the page

Starting URL: https://demoqa.com/dynamic-properties

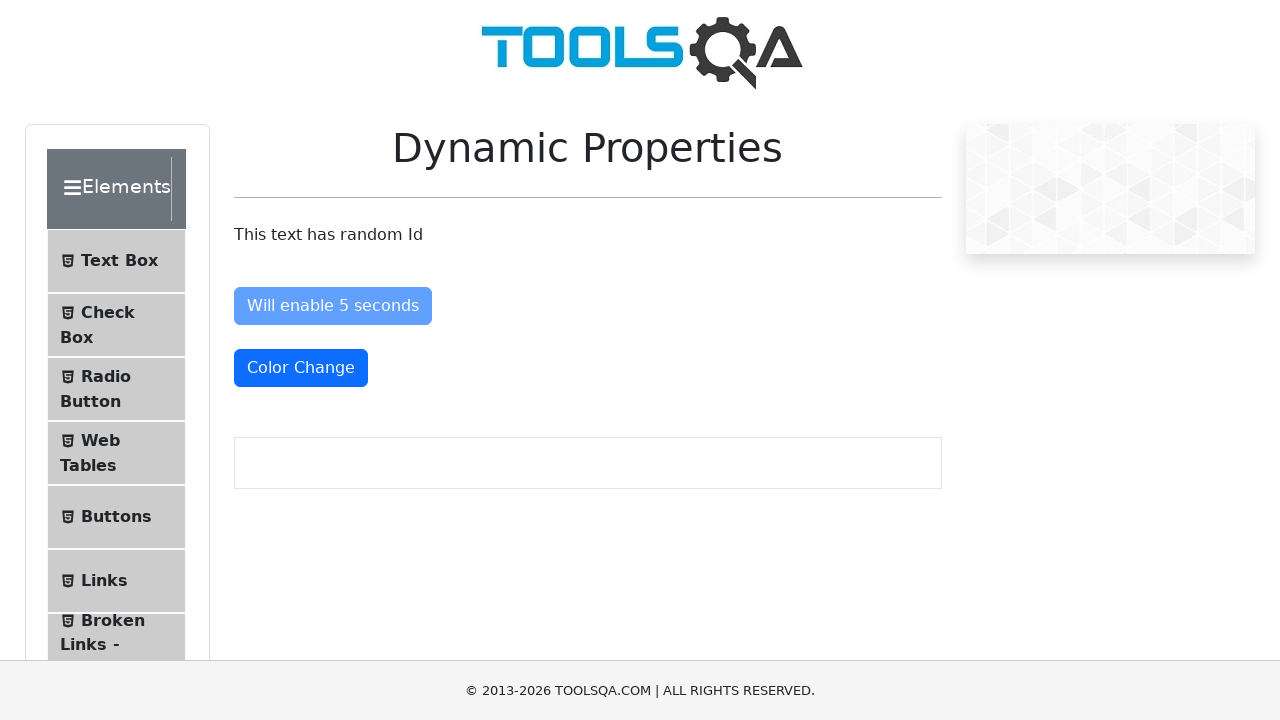

Waited for button with id 'visibleAfter' to become visible (5 second timeout)
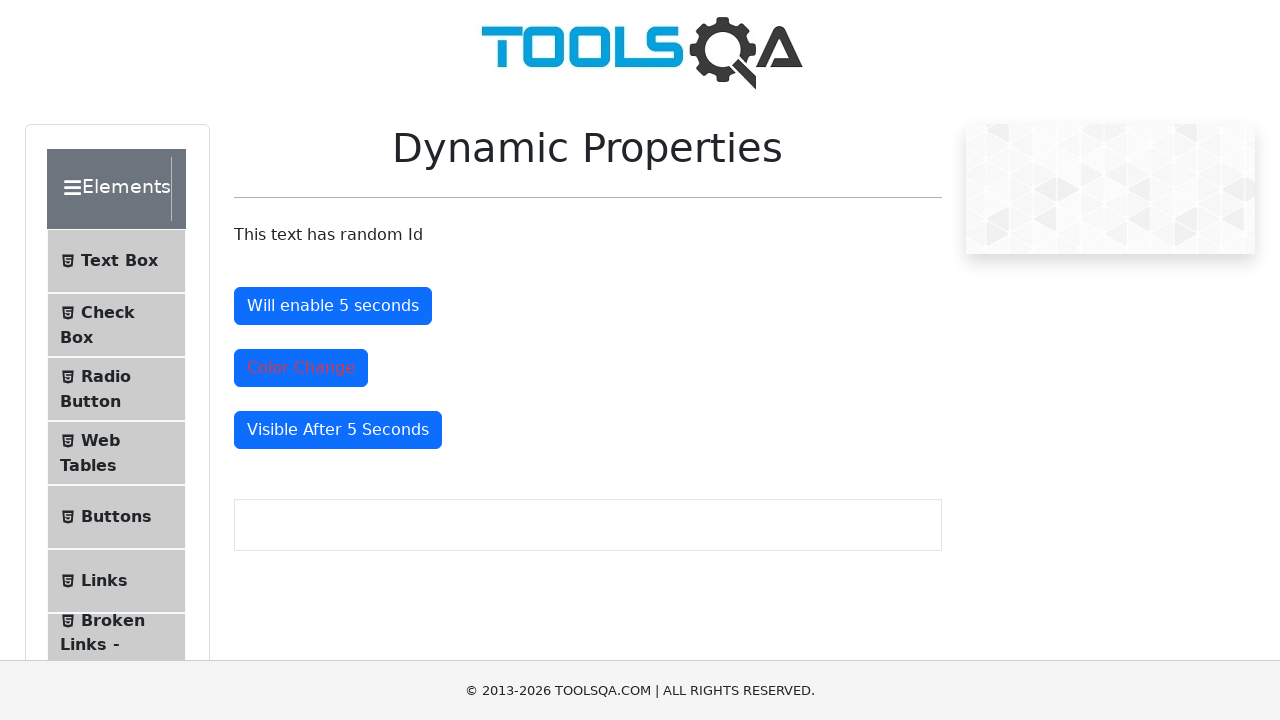

Located the 'visibleAfter' button element
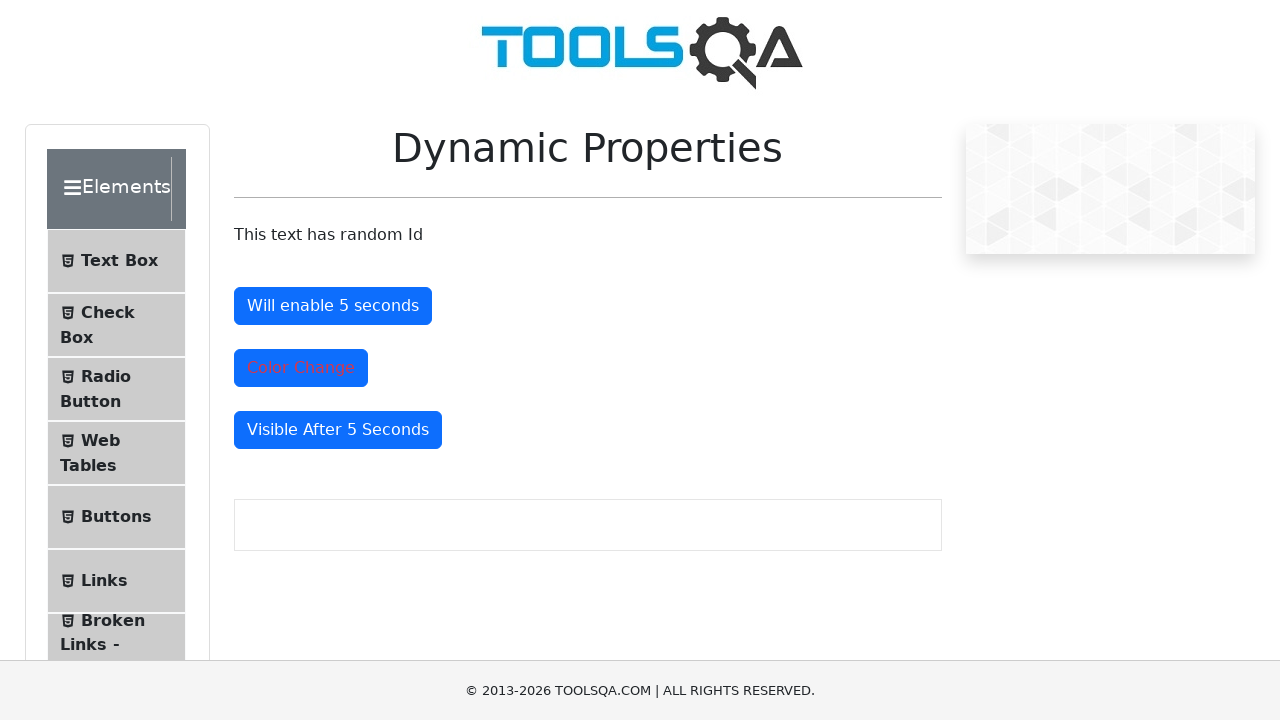

Verified that the 'visibleAfter' button is visible
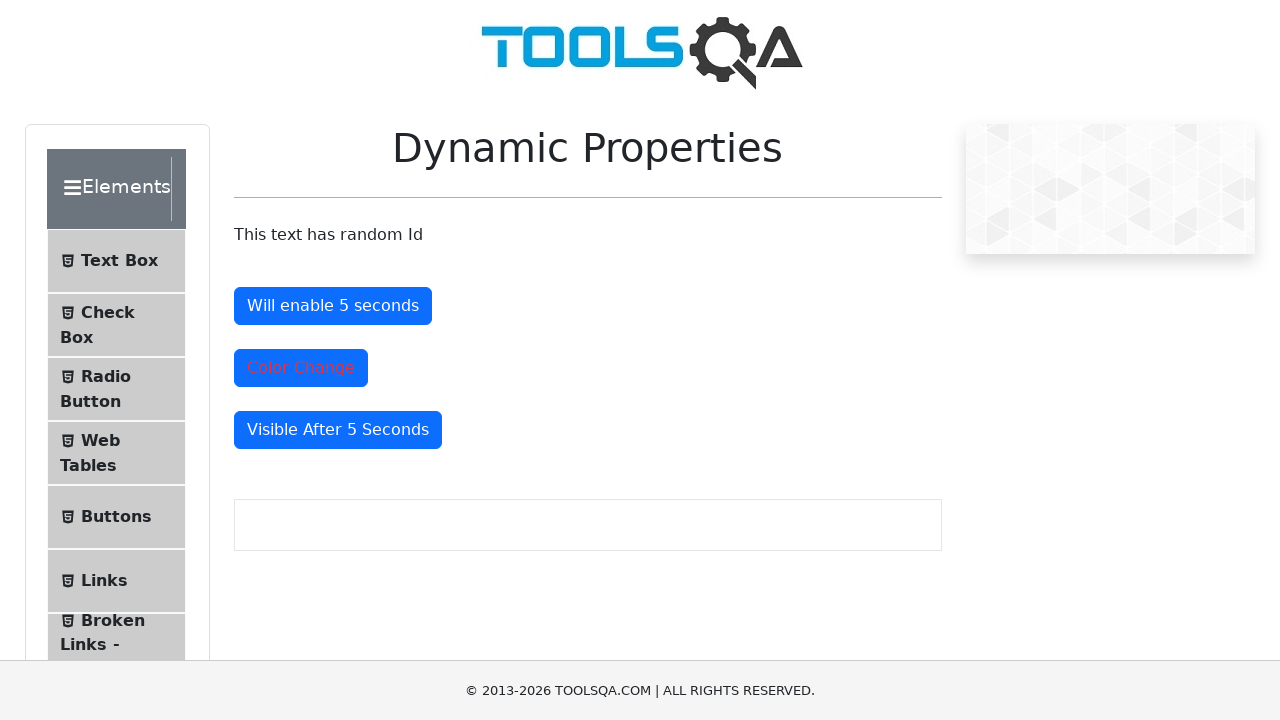

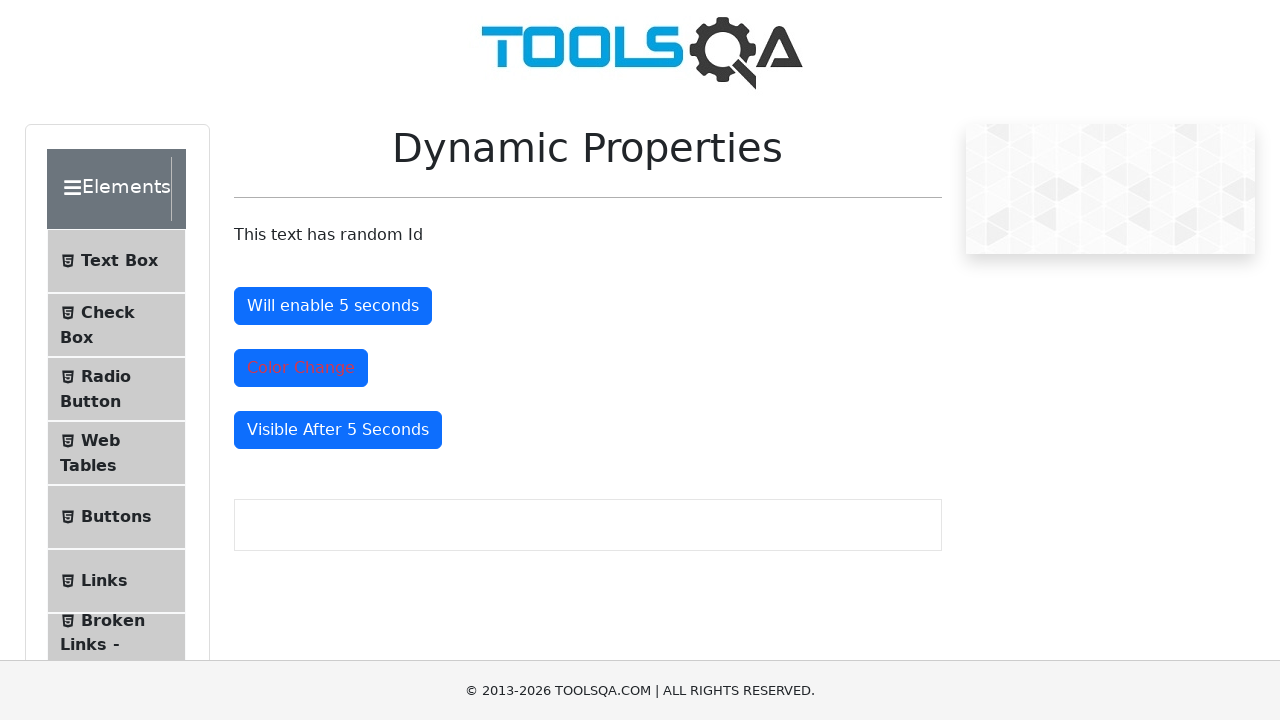